Tests that edits are saved when the input loses focus (blur event)

Starting URL: https://demo.playwright.dev/todomvc

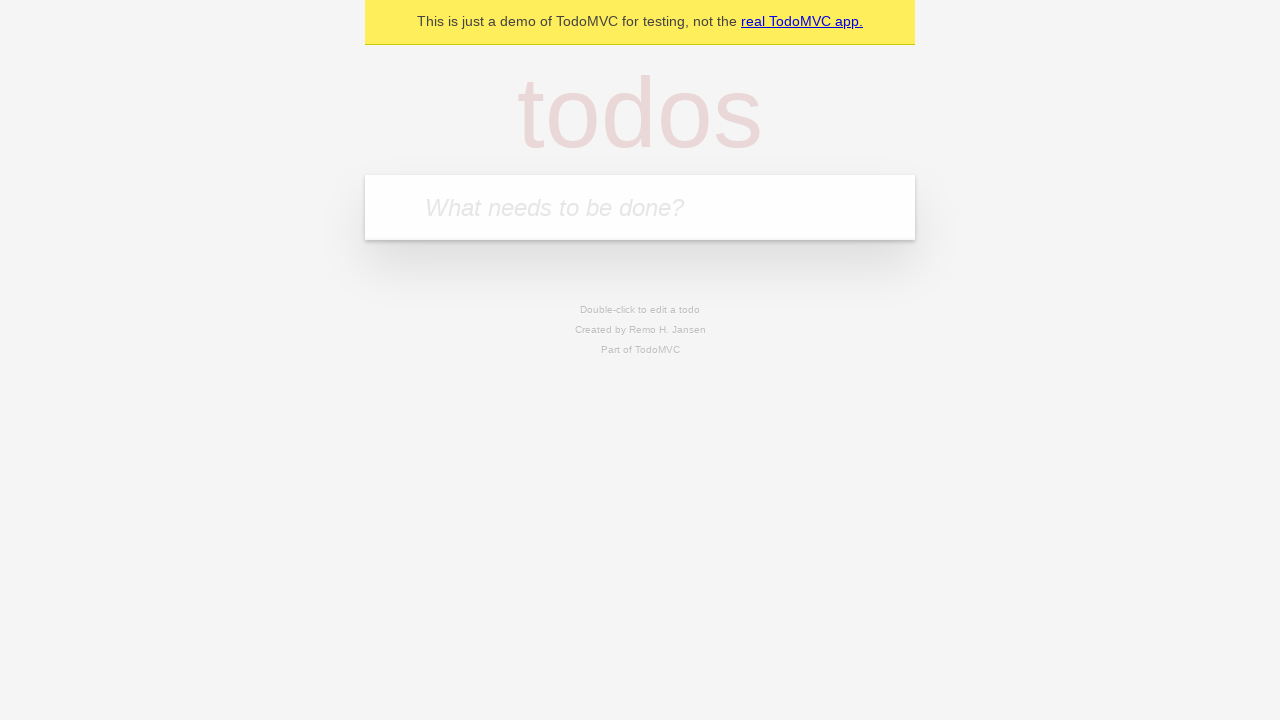

Filled new todo input with 'buy some cheese' on internal:attr=[placeholder="What needs to be done?"i]
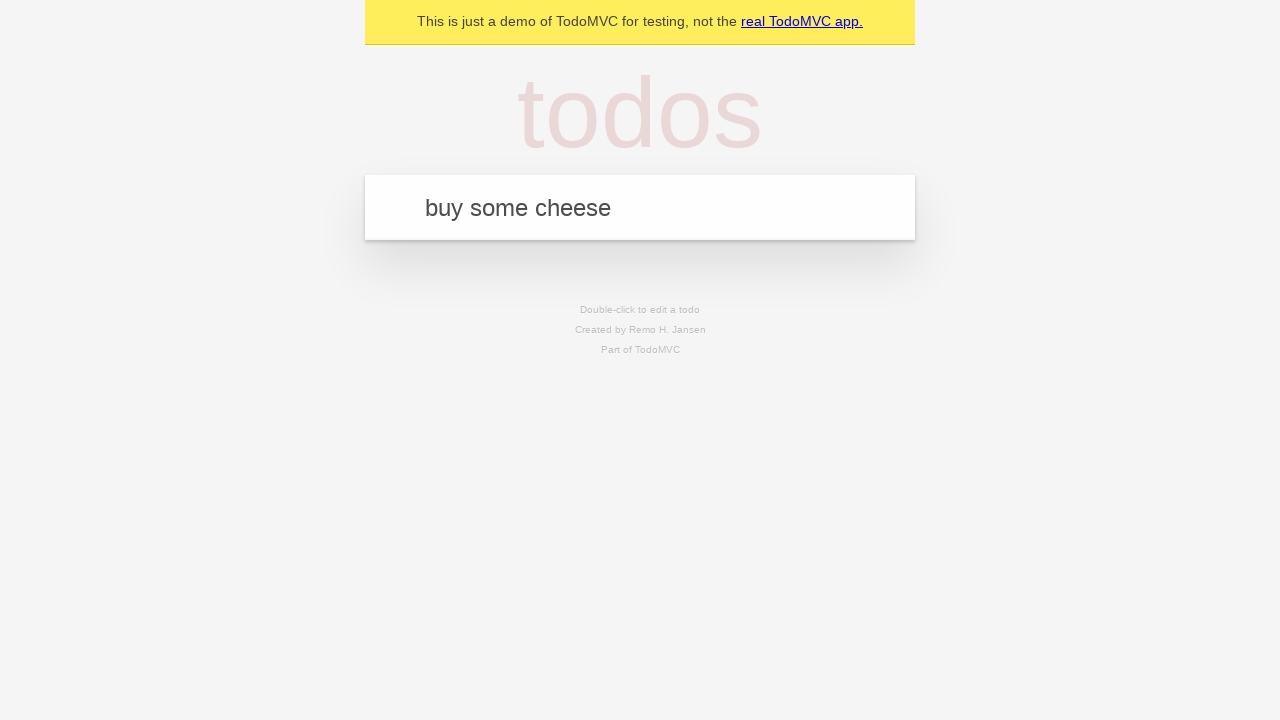

Pressed Enter to create todo 'buy some cheese' on internal:attr=[placeholder="What needs to be done?"i]
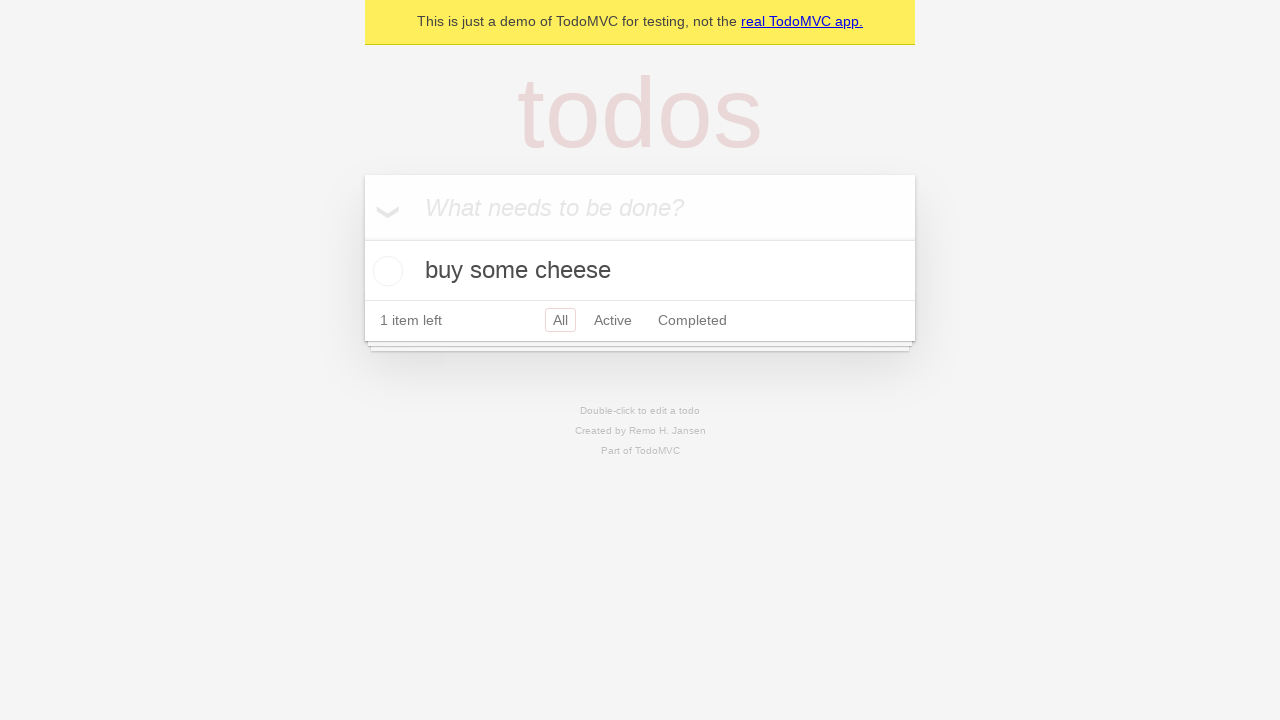

Filled new todo input with 'feed the cat' on internal:attr=[placeholder="What needs to be done?"i]
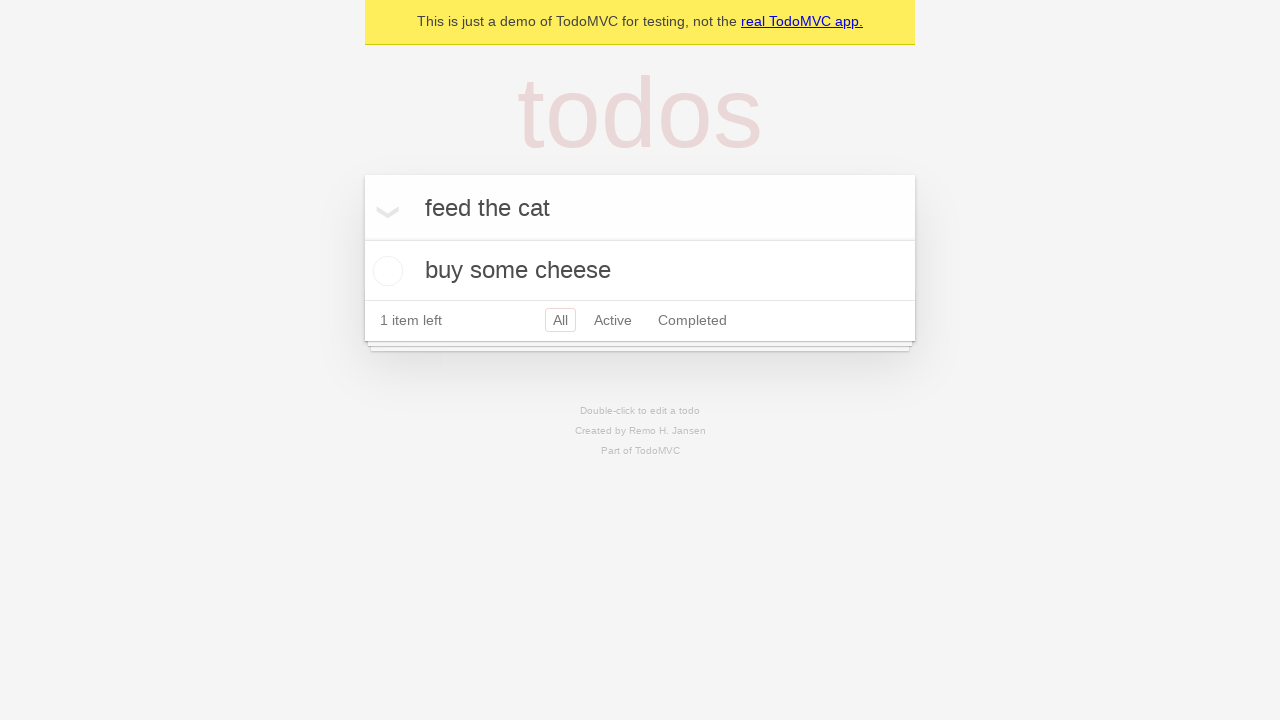

Pressed Enter to create todo 'feed the cat' on internal:attr=[placeholder="What needs to be done?"i]
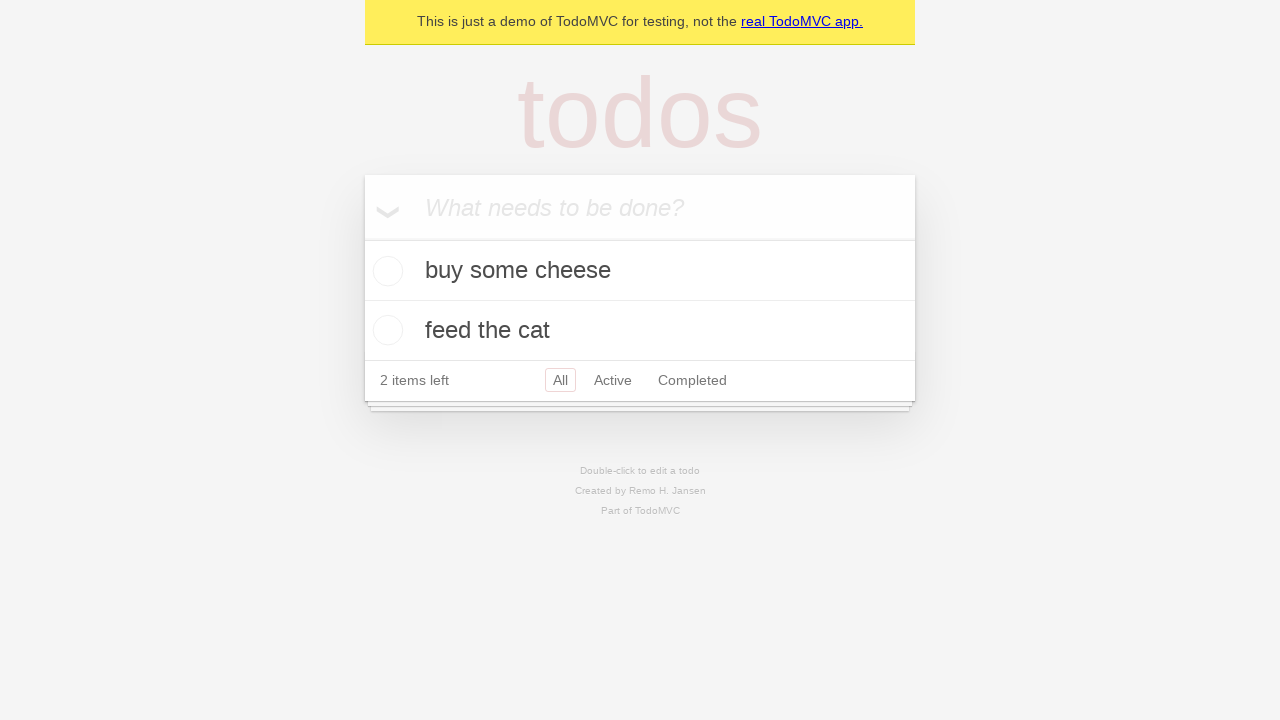

Filled new todo input with 'book a doctors appointment' on internal:attr=[placeholder="What needs to be done?"i]
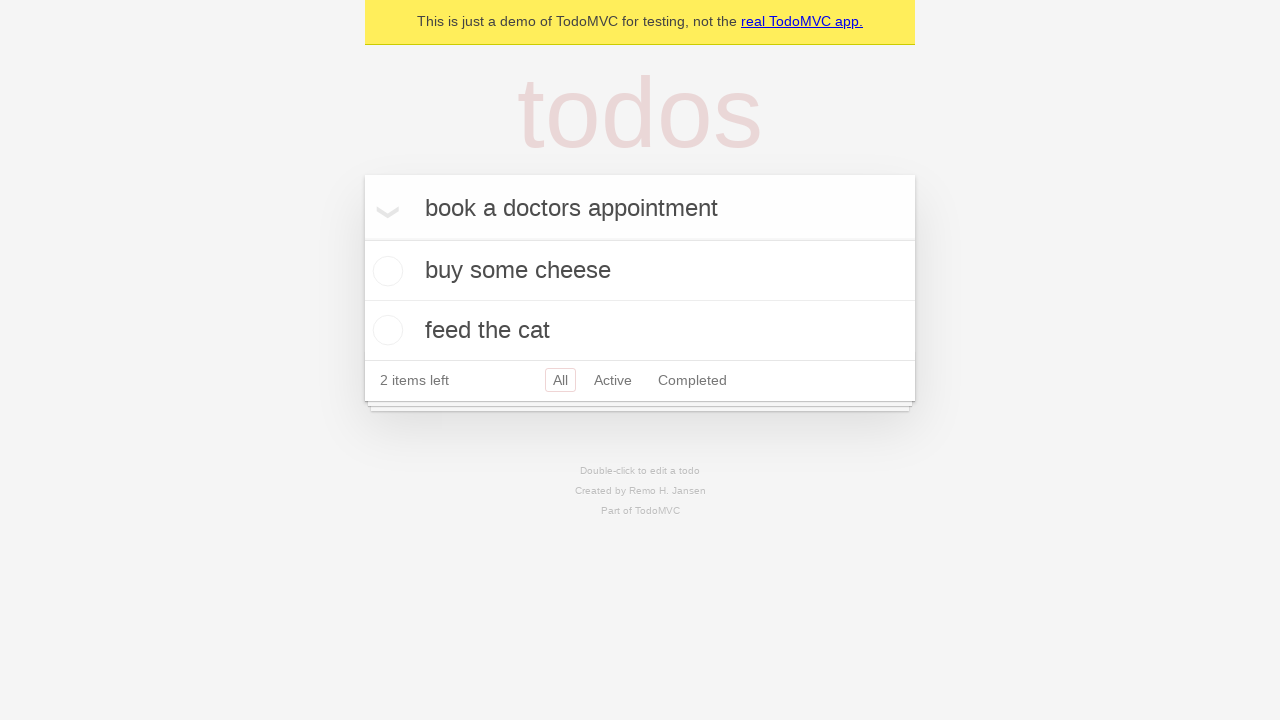

Pressed Enter to create todo 'book a doctors appointment' on internal:attr=[placeholder="What needs to be done?"i]
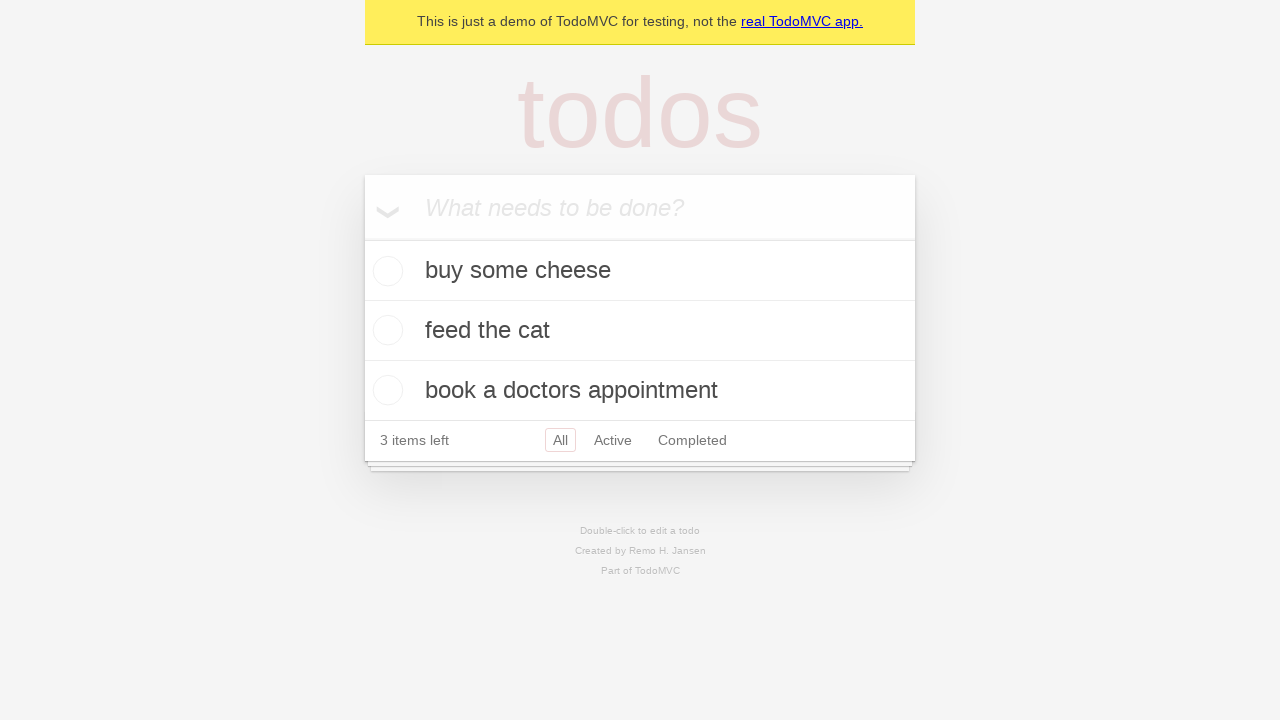

Waited for third todo item to load
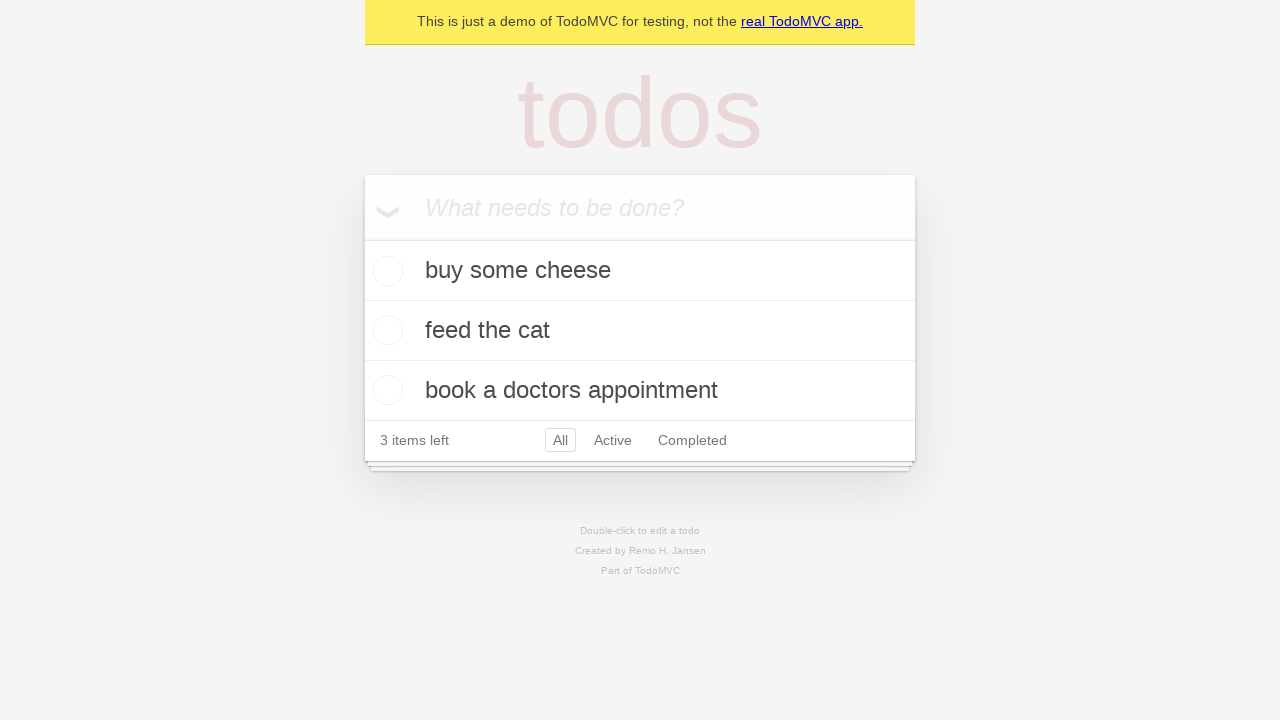

Double-clicked second todo item to enter edit mode at (640, 331) on internal:testid=[data-testid="todo-item"s] >> nth=1
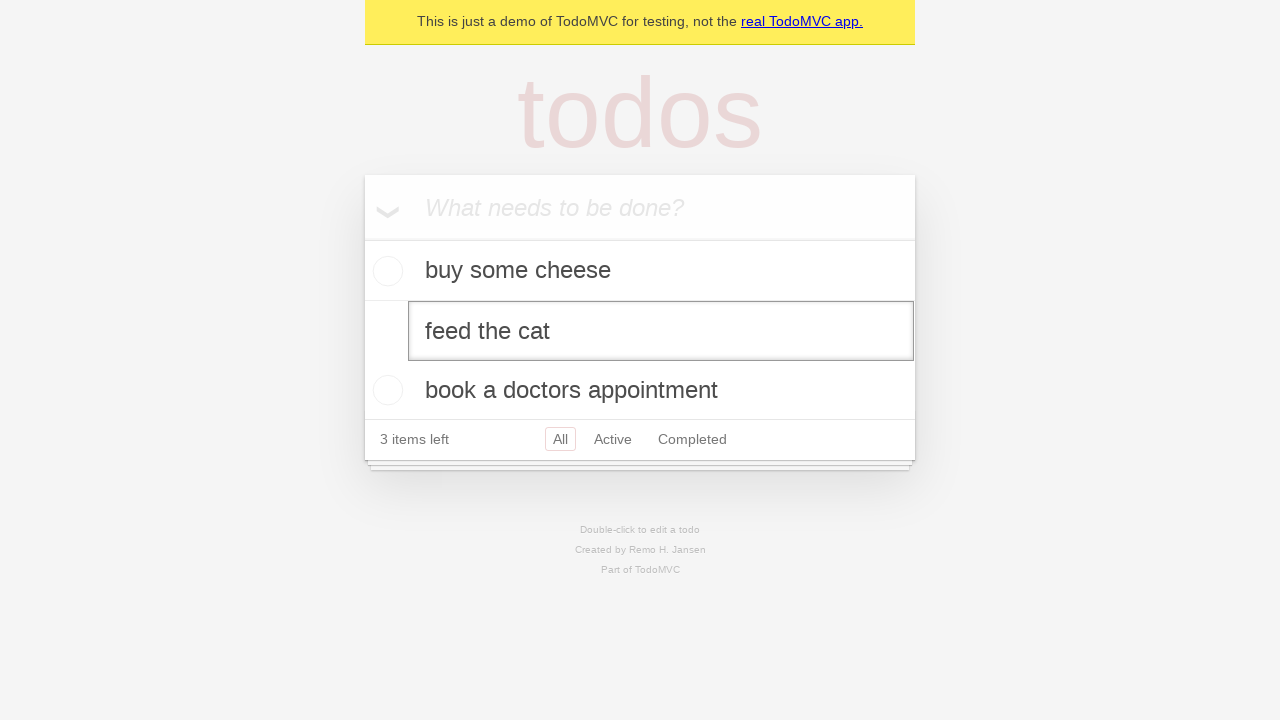

Filled edit input with 'buy some sausages' on internal:testid=[data-testid="todo-item"s] >> nth=1 >> internal:role=textbox[nam
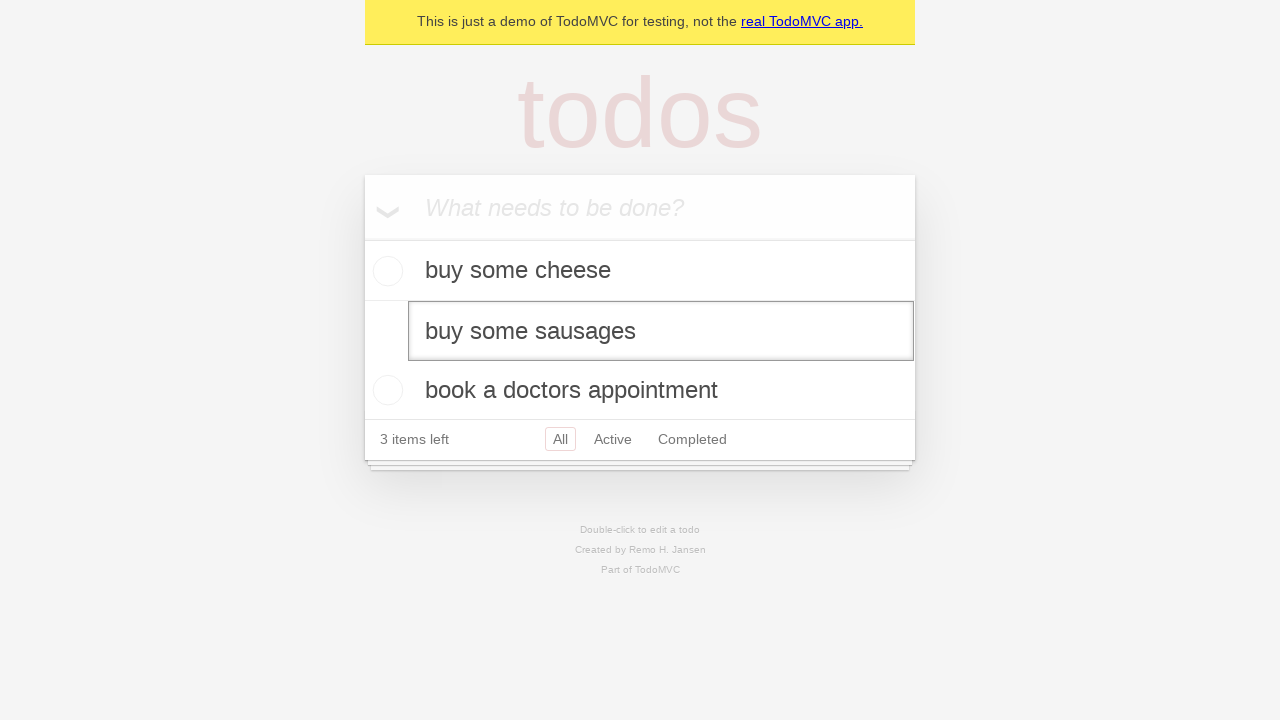

Dispatched blur event to save edited todo
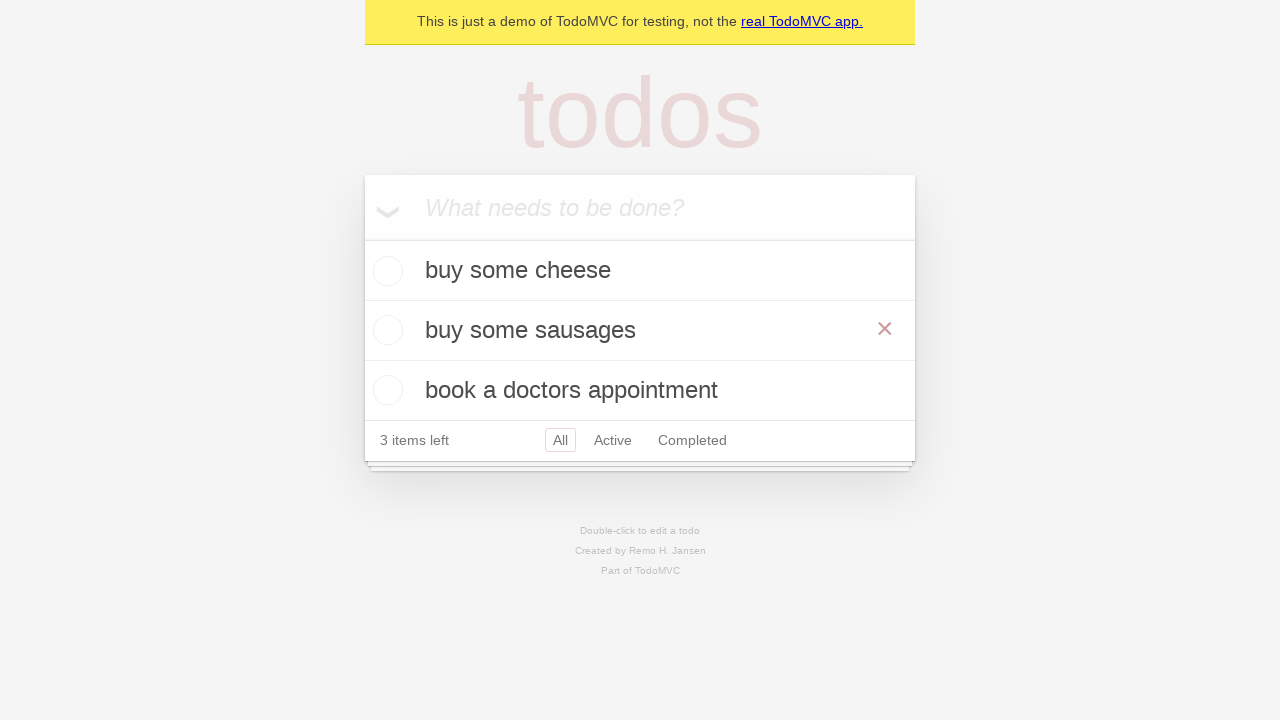

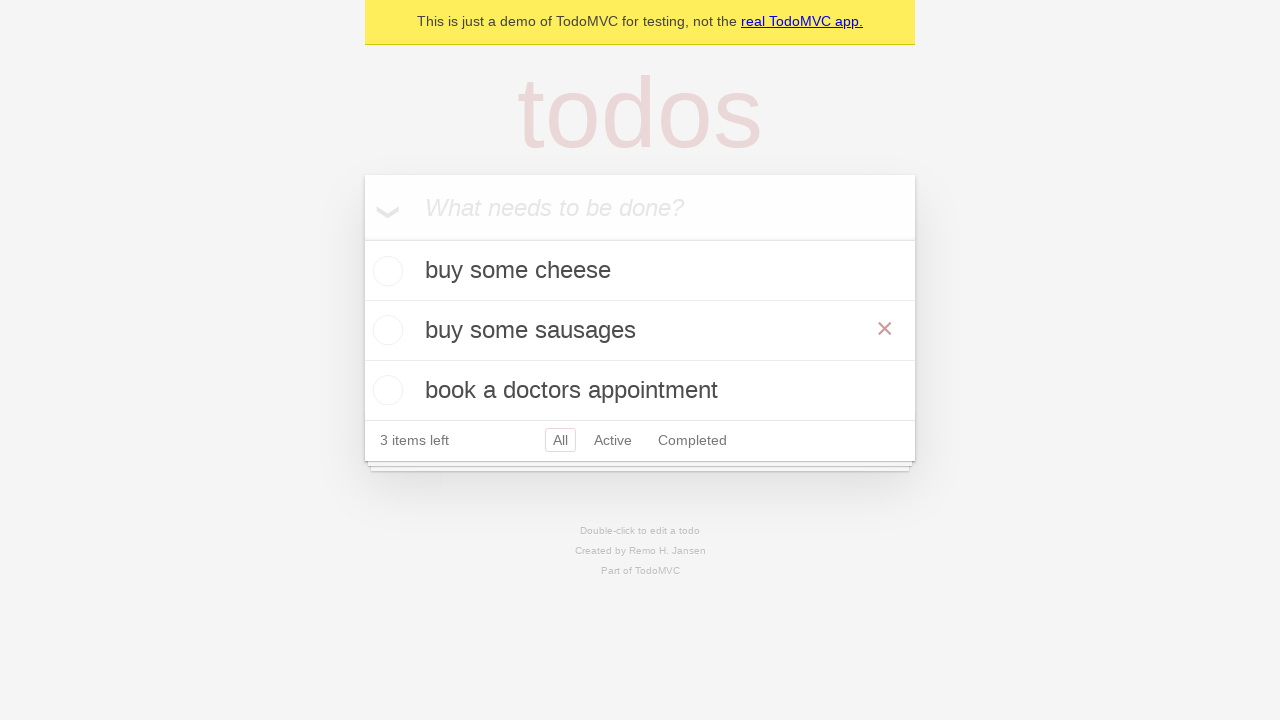